Tests successful registration by filling all form fields with valid data, checking the terms checkbox, and verifying the success message

Starting URL: https://qa-practice.netlify.app/bugs-form/

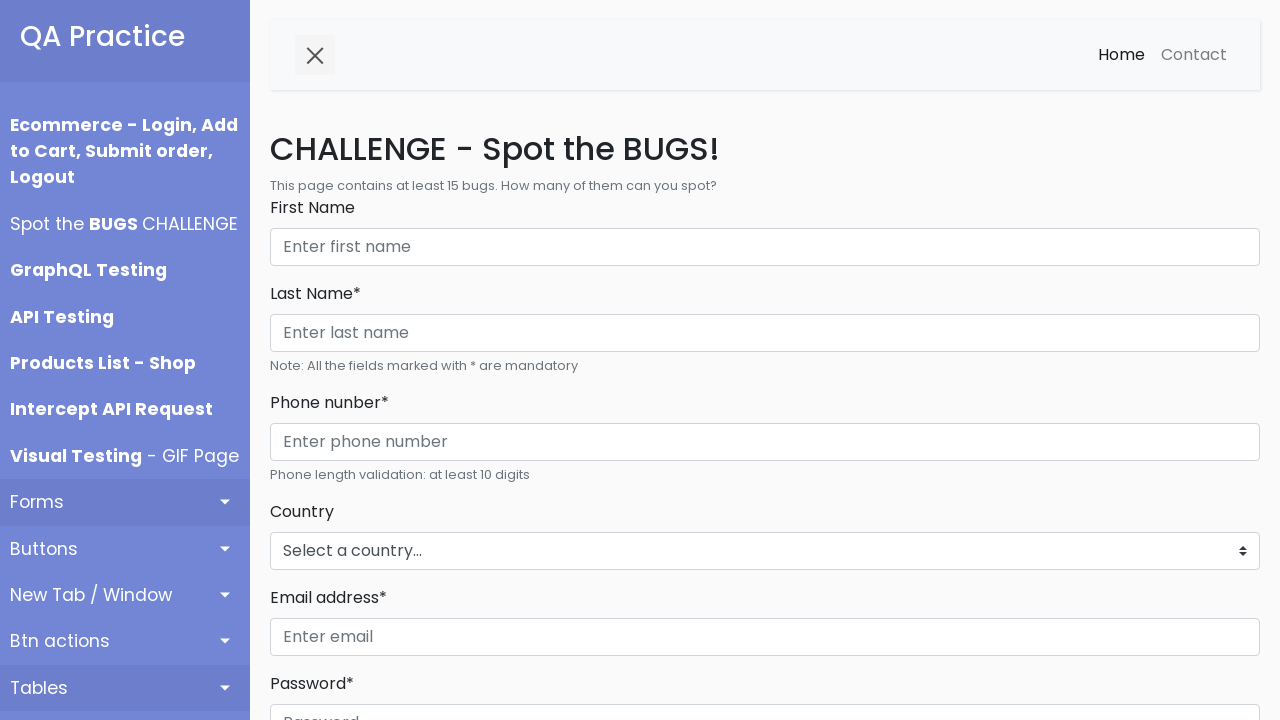

Filled First Name field with 'John Smith' on internal:role=textbox[name="First Name"i]
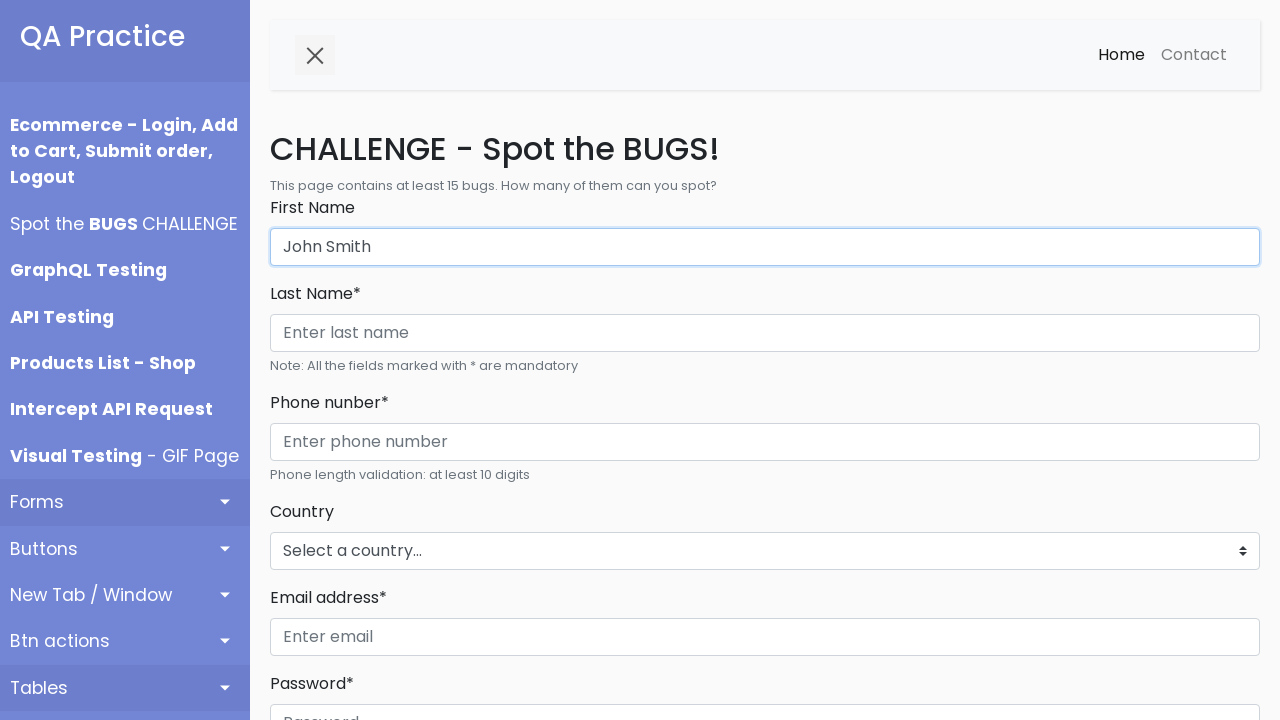

Filled Last Name field with 'Smith' on internal:role=textbox[name="Last Name* Phone nunber*"i]
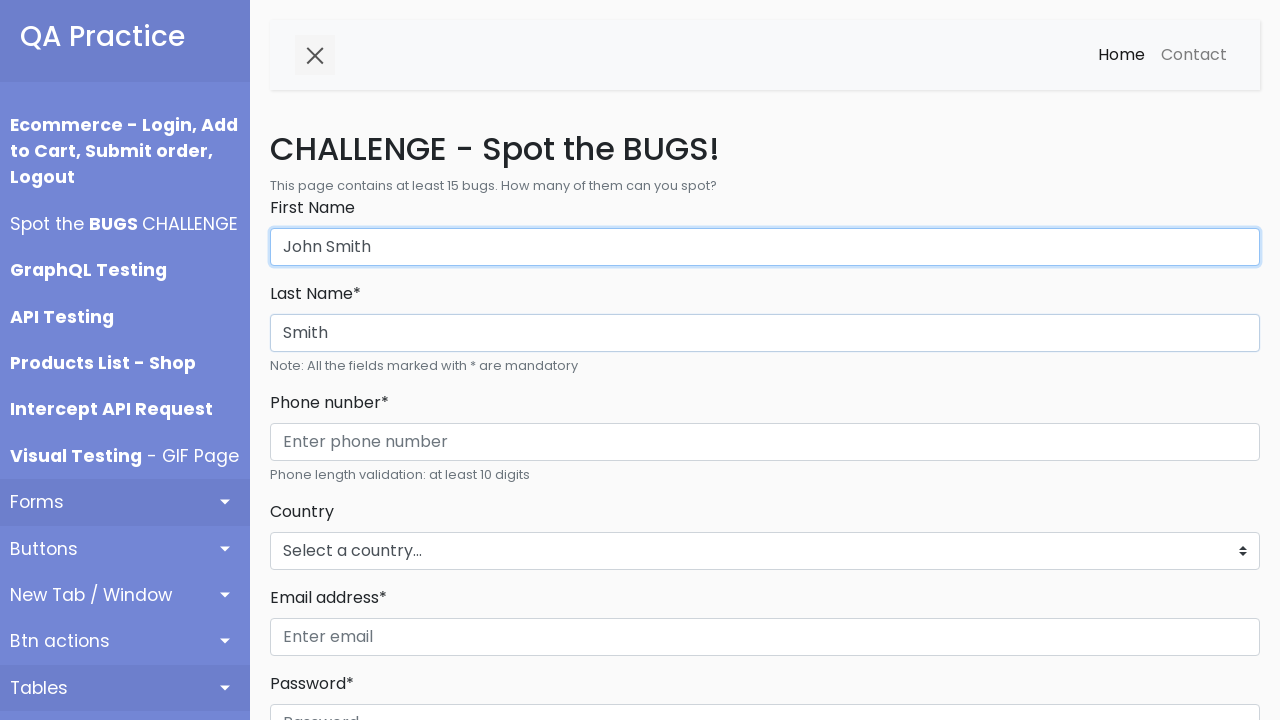

Filled phone number field with '123456789012' on internal:role=textbox[name="Enter phone number"i]
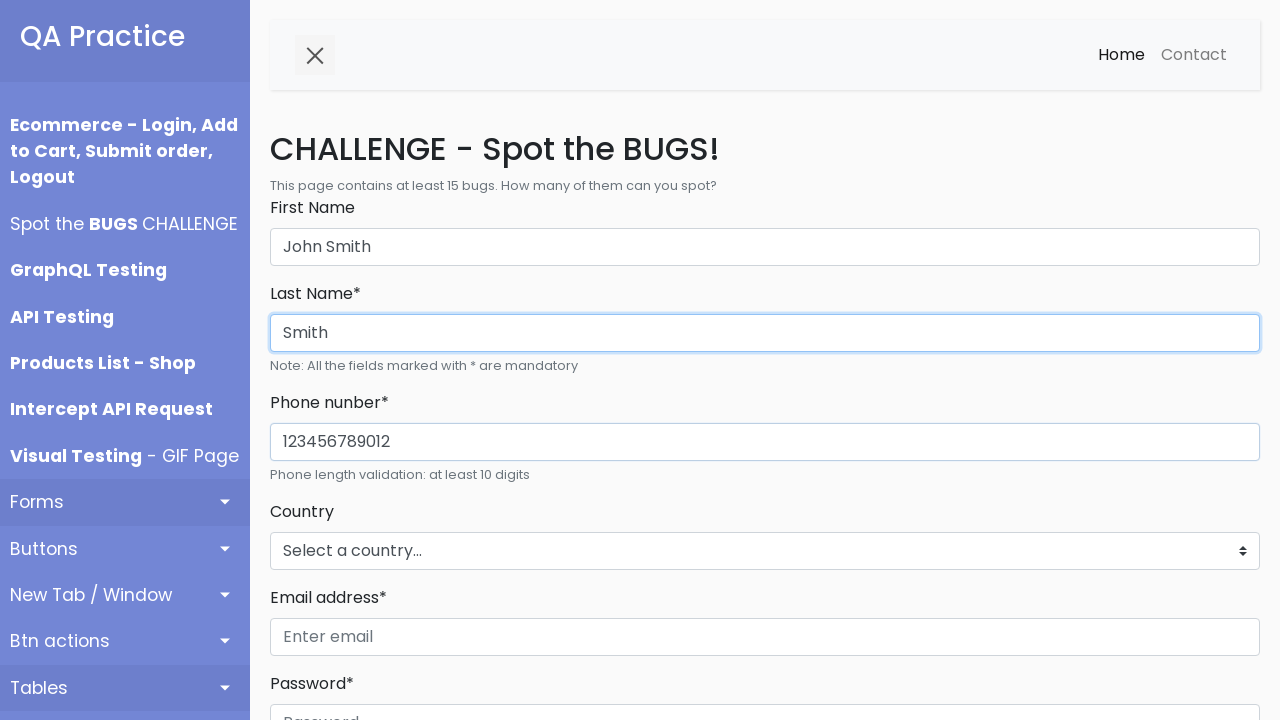

Selected 'New Zealand' from countries dropdown on #countries_dropdown_menu
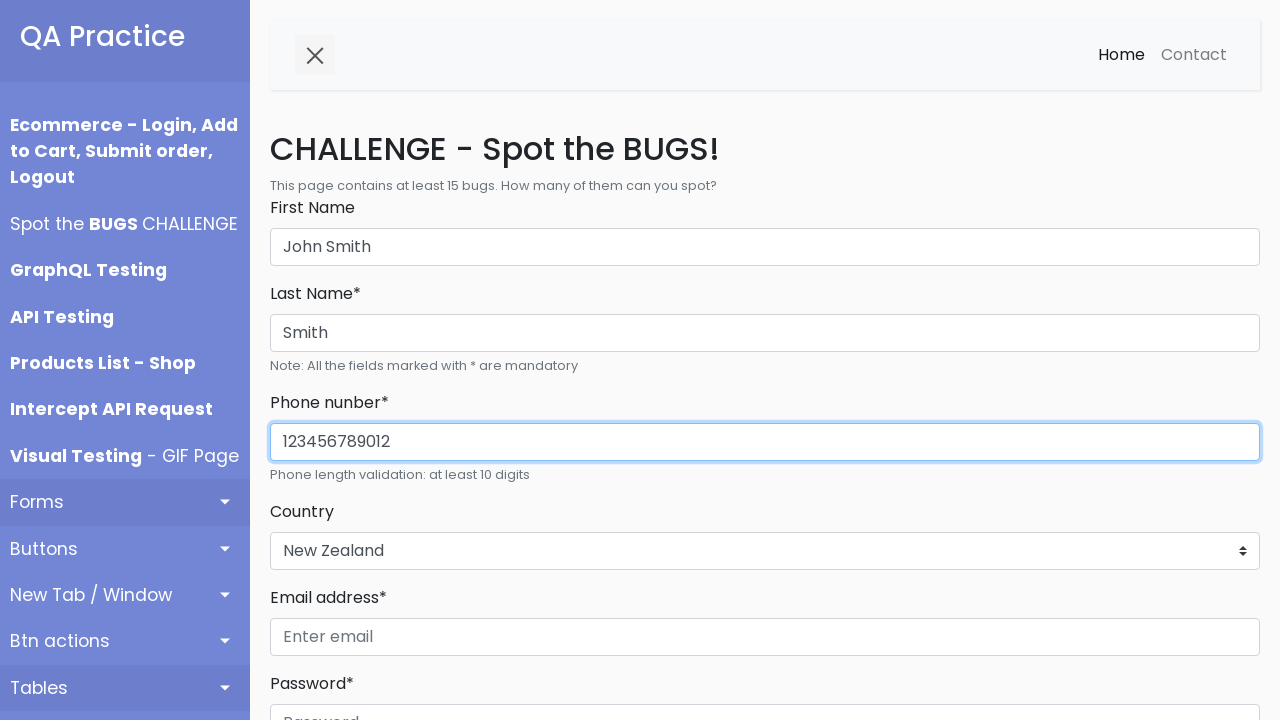

Filled email field with 'johnsmith@example.com' on internal:role=textbox[name="Enter email"i]
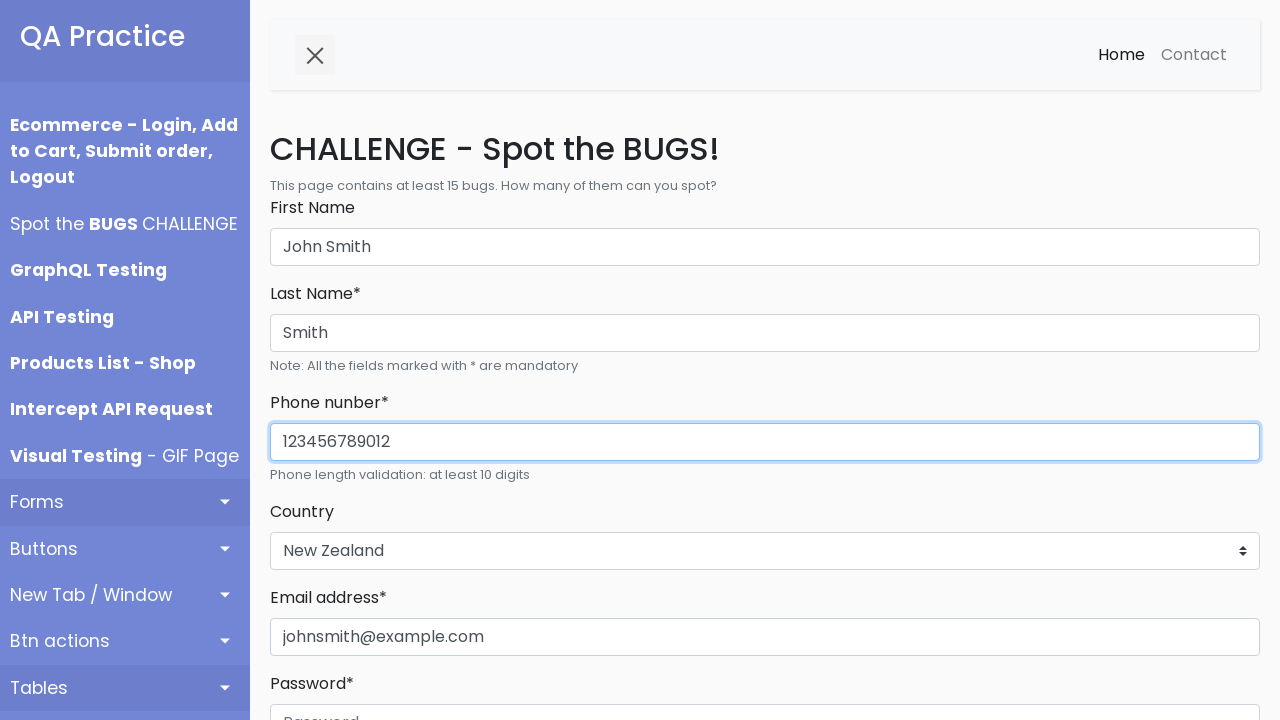

Filled password field with 'SecurePass123' on internal:role=textbox[name="Password"i]
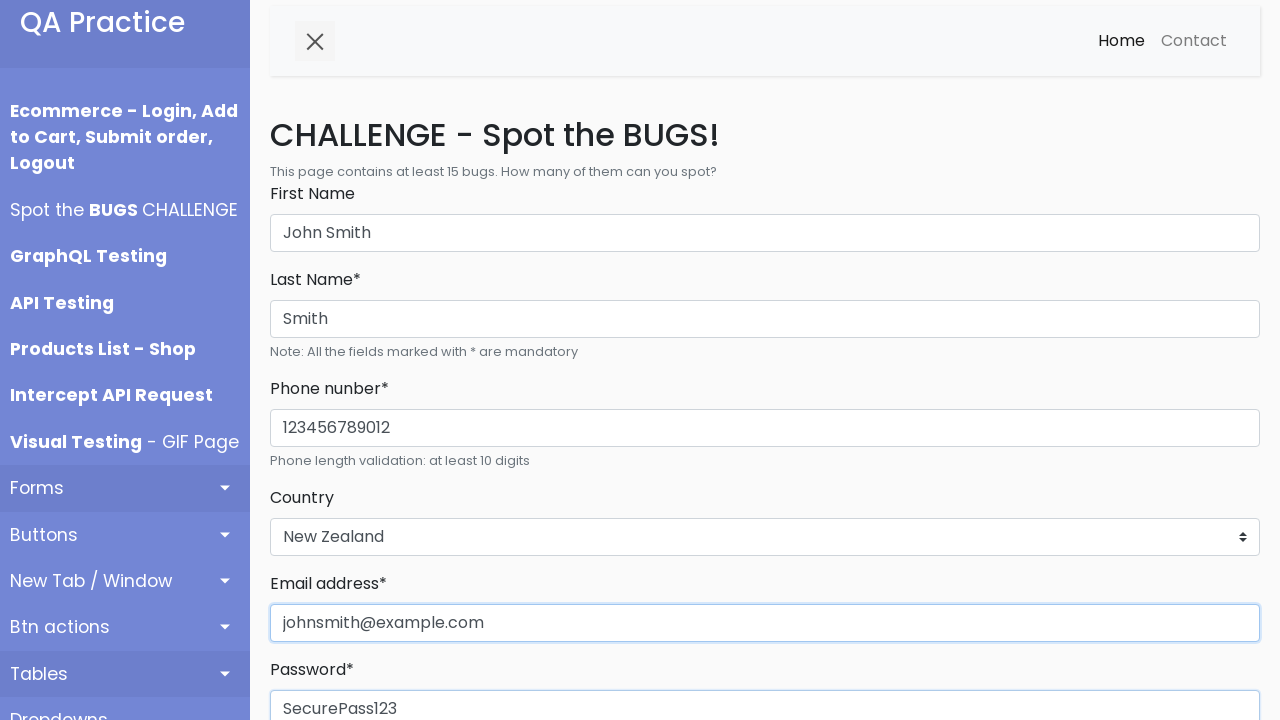

Located terms and conditions checkbox
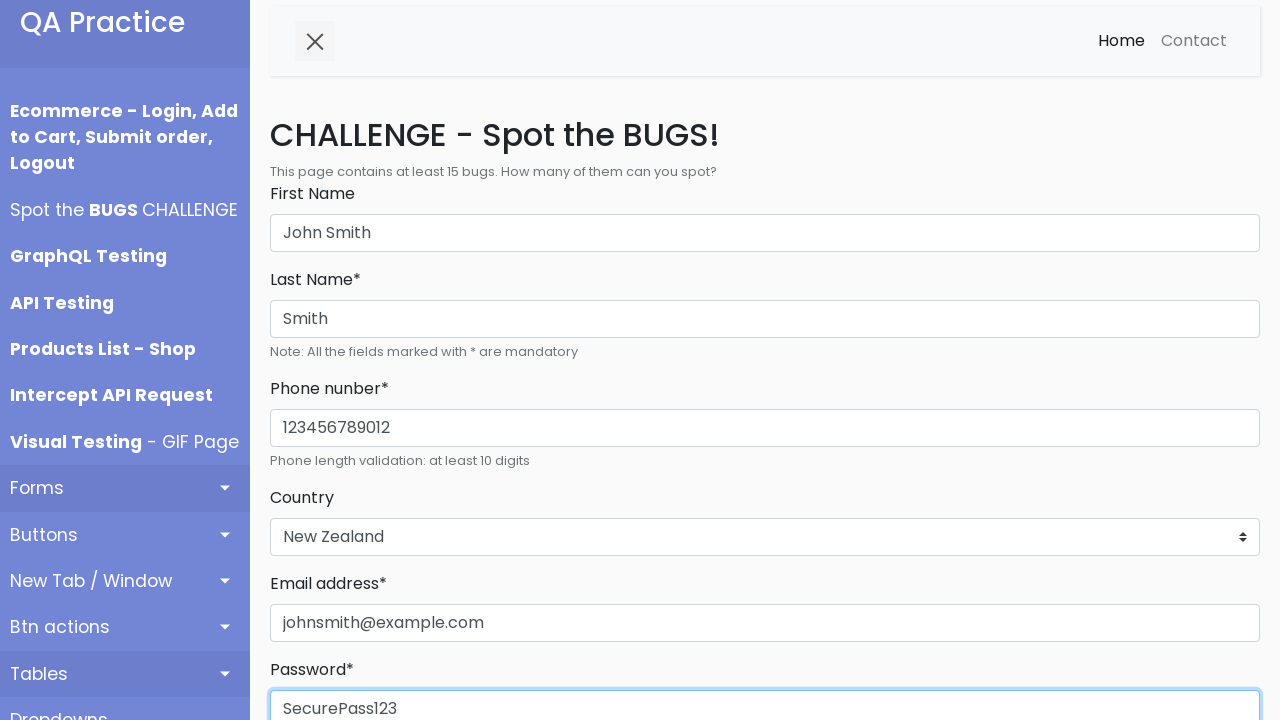

Clicked Register button to submit form at (316, 360) on internal:role=button[name="Register"i]
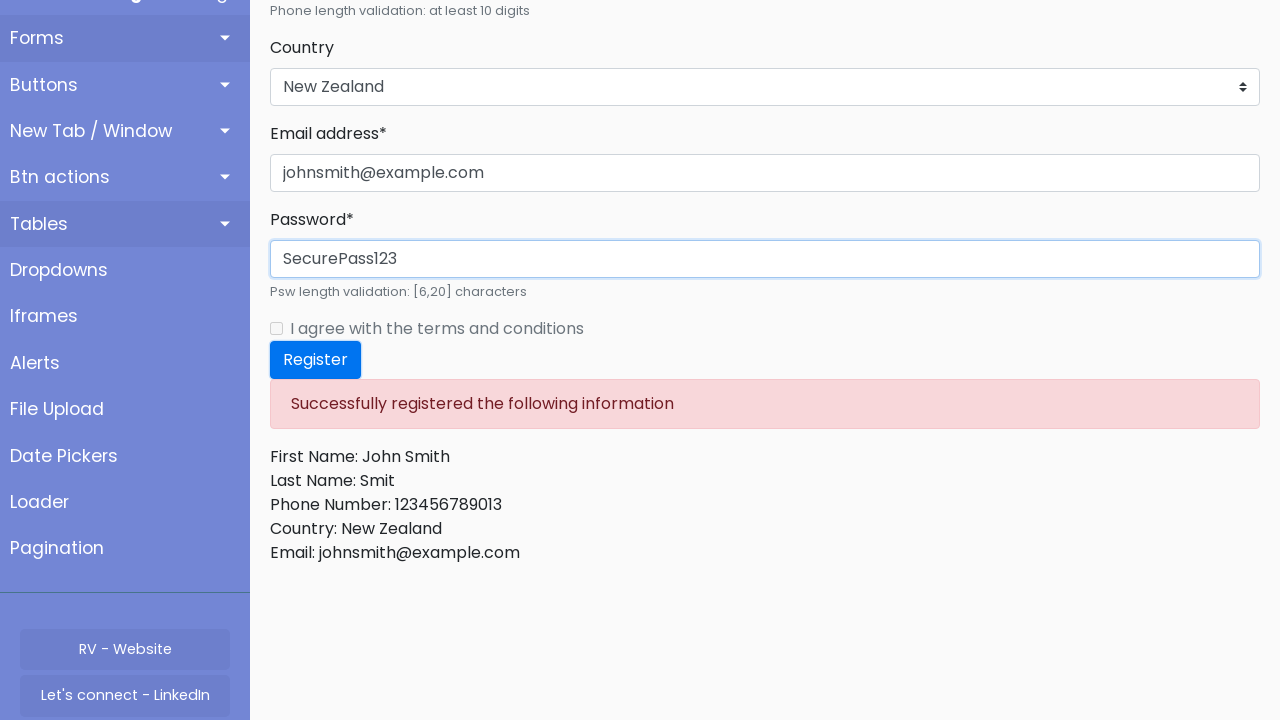

Success message appeared on page
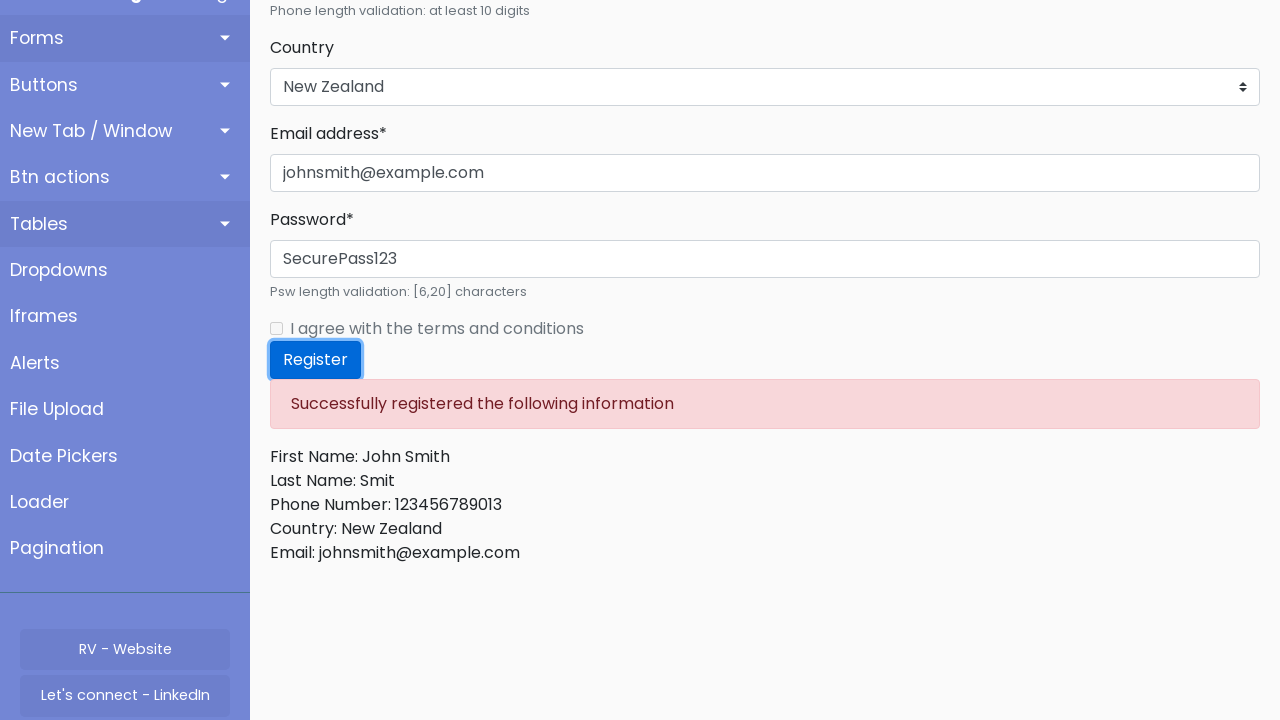

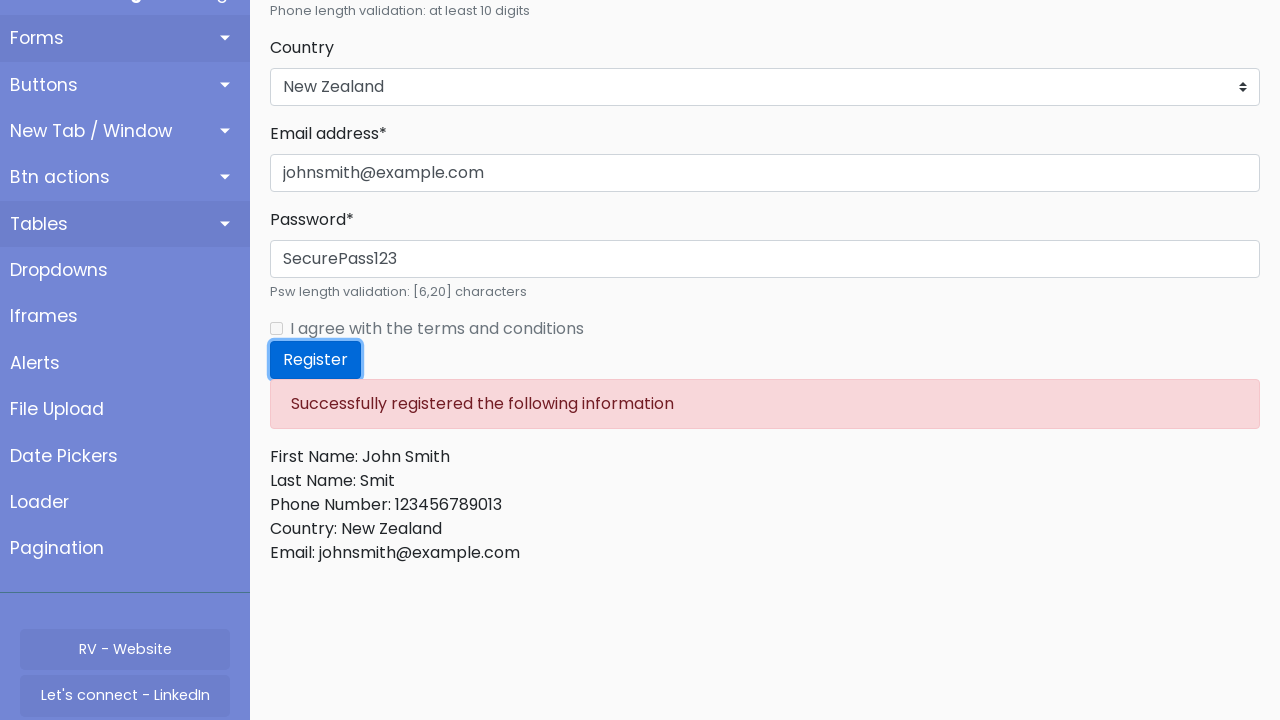